Tests a number input field behavior by verifying that alphabetic characters are rejected, numeric input is accepted, and arrow up/down keys properly increment/decrement the value including scientific notation handling.

Starting URL: https://the-internet.herokuapp.com/inputs

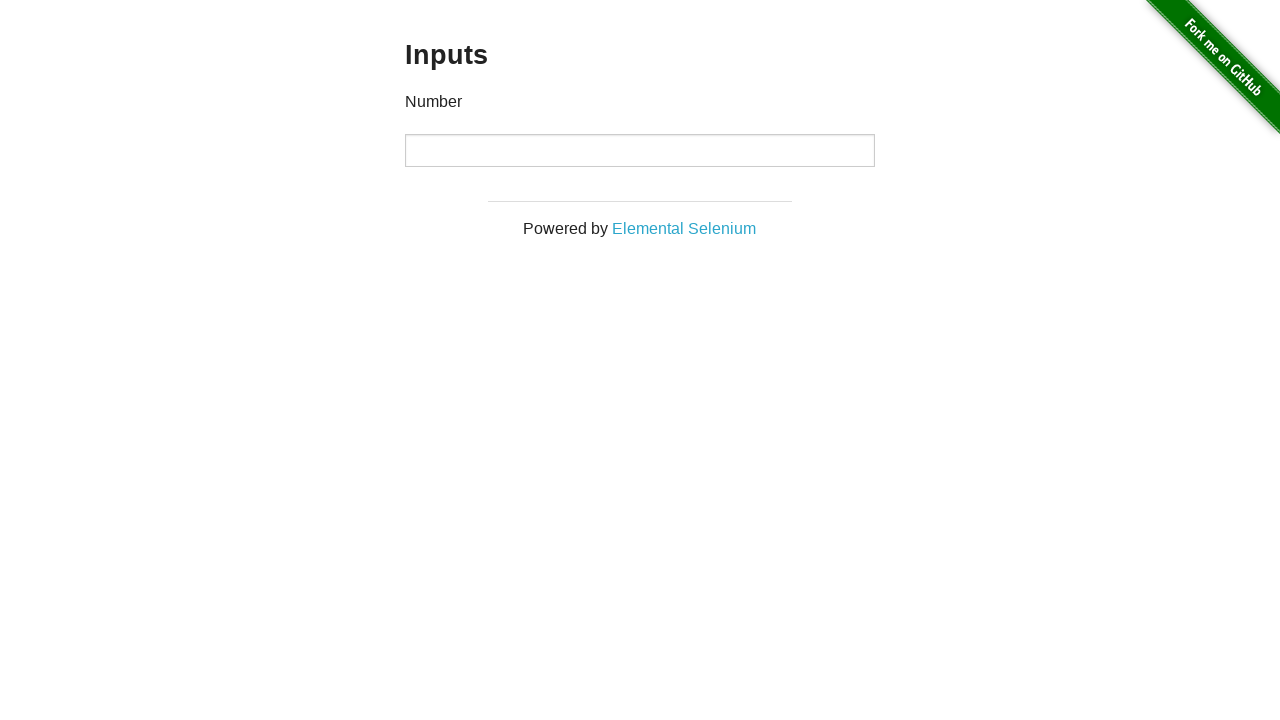

Located the number input field
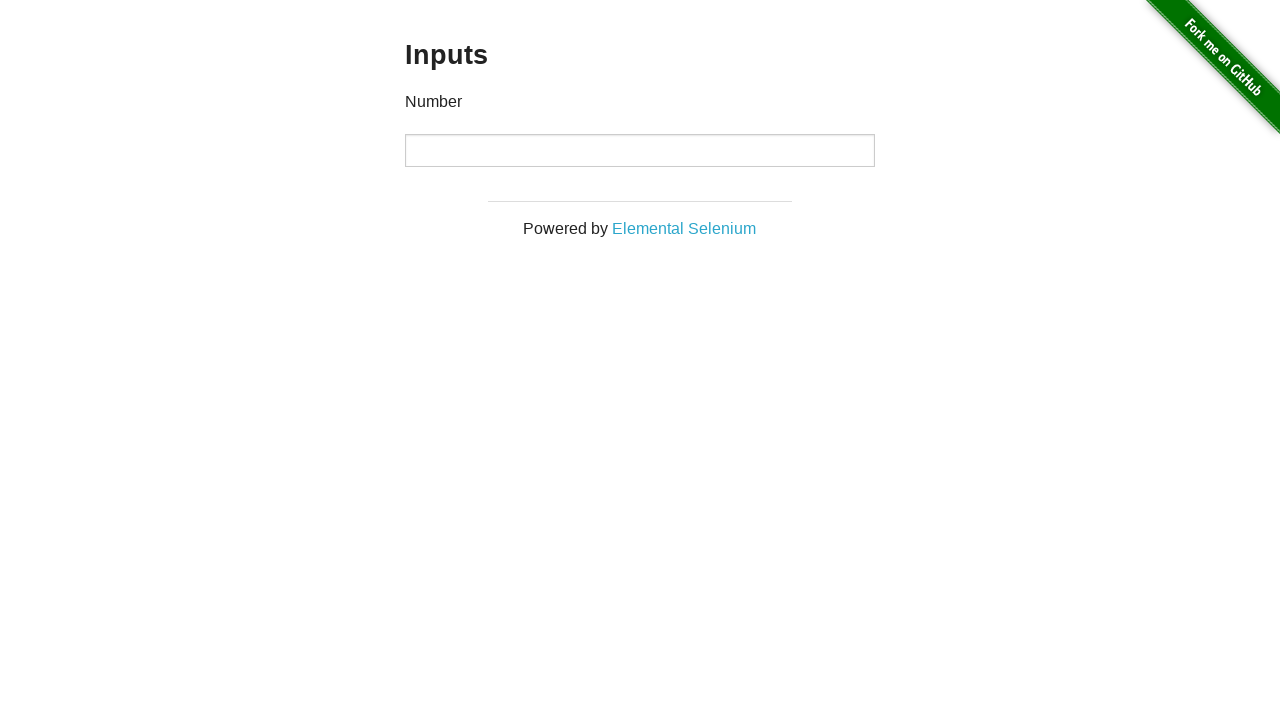

Attempted to type alphabetic characters 'abc' into number input field on input
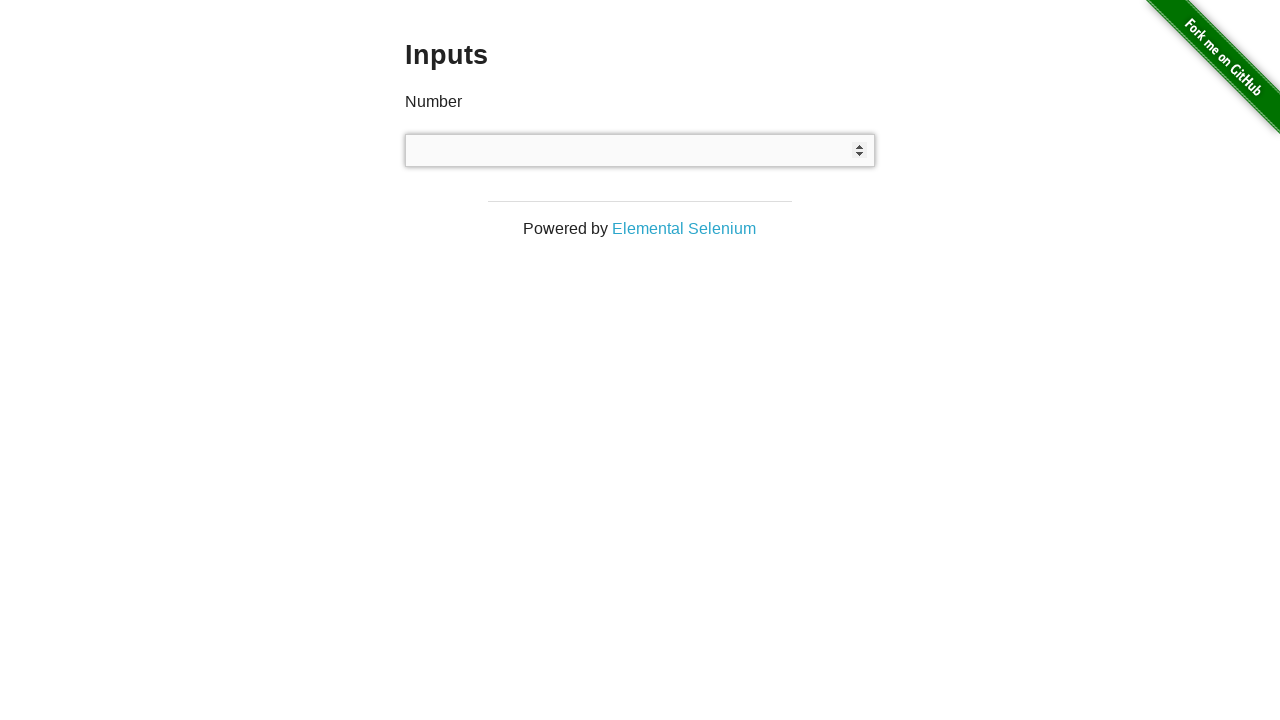

Typed numeric value '123' into number input field on input
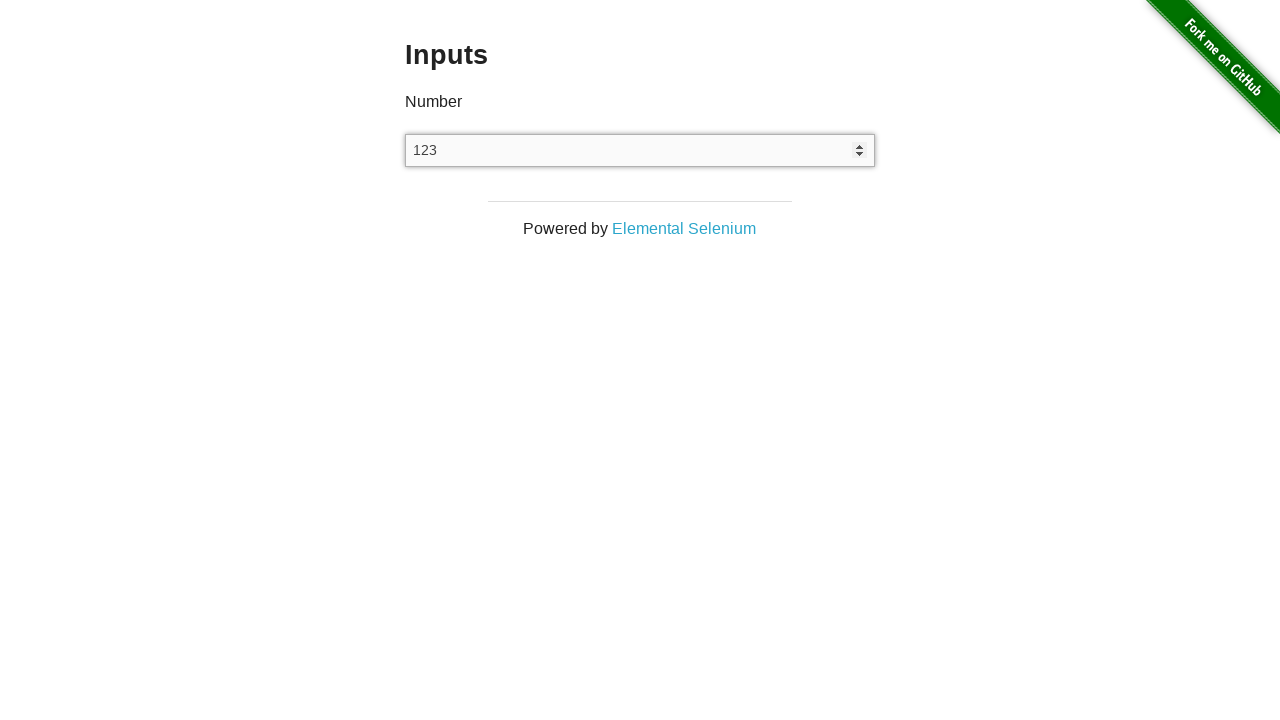

Pressed ArrowUp to increment value from 123 to 124 on input
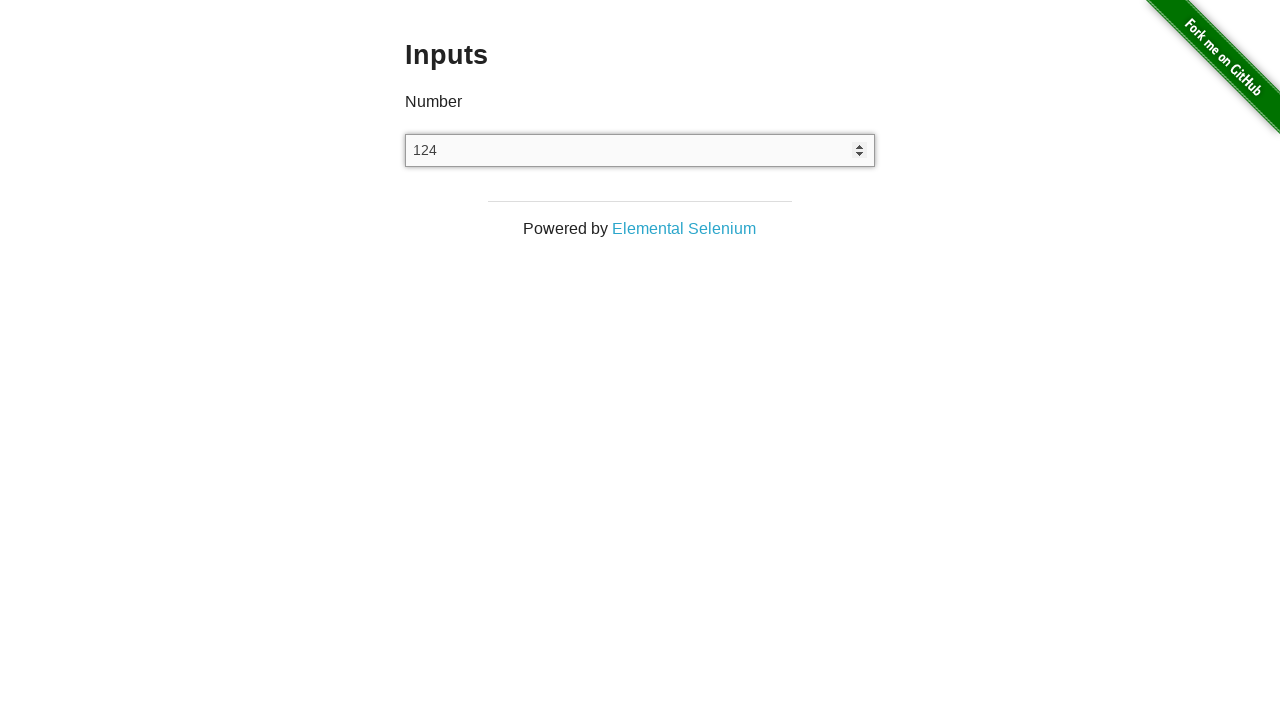

Pressed ArrowUp to increment value from 124 to 125 on input
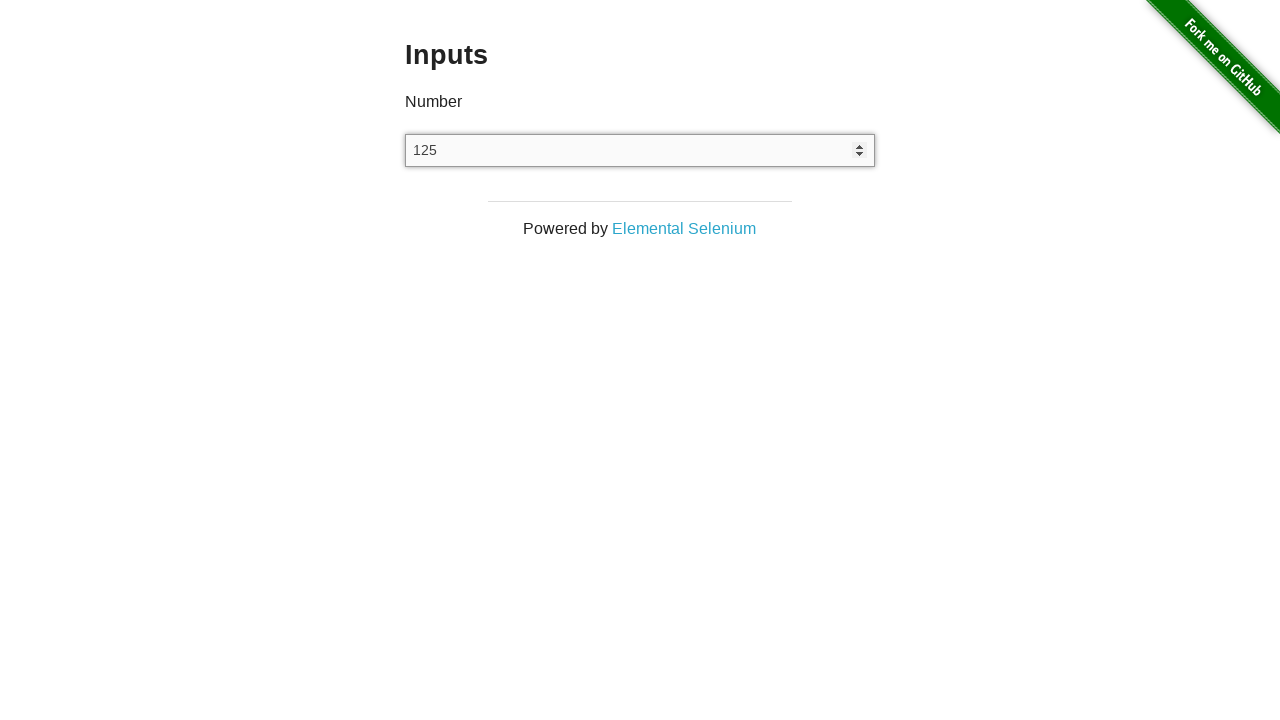

Pressed ArrowUp to increment value from 125 to 126 on input
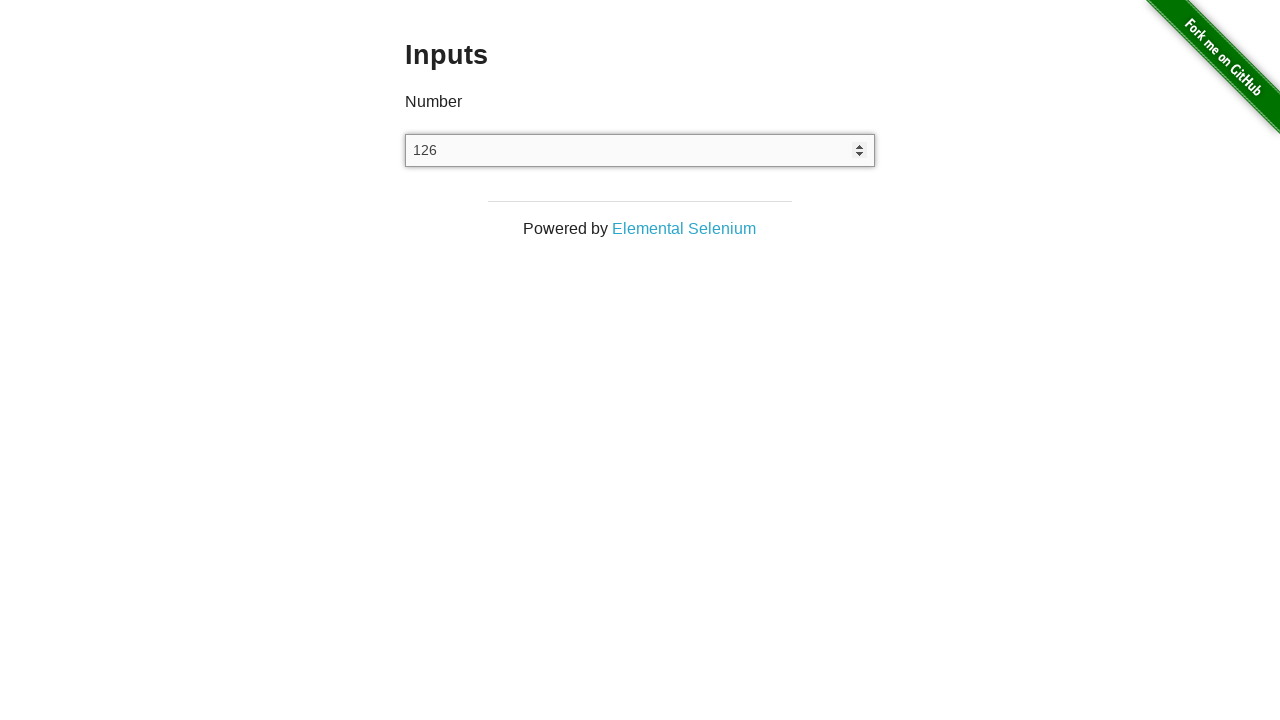

Pressed ArrowUp to increment value from 126 to 127 on input
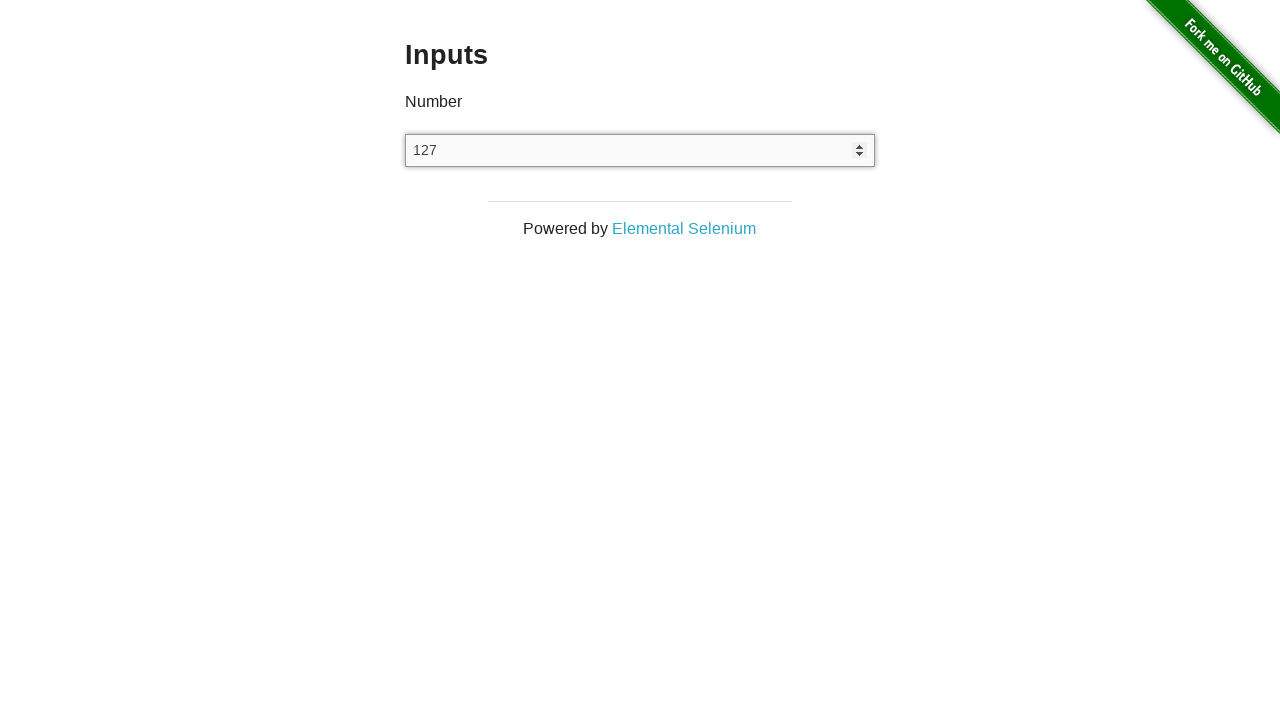

Pressed ArrowDown to decrement value from 127 to 126 on input
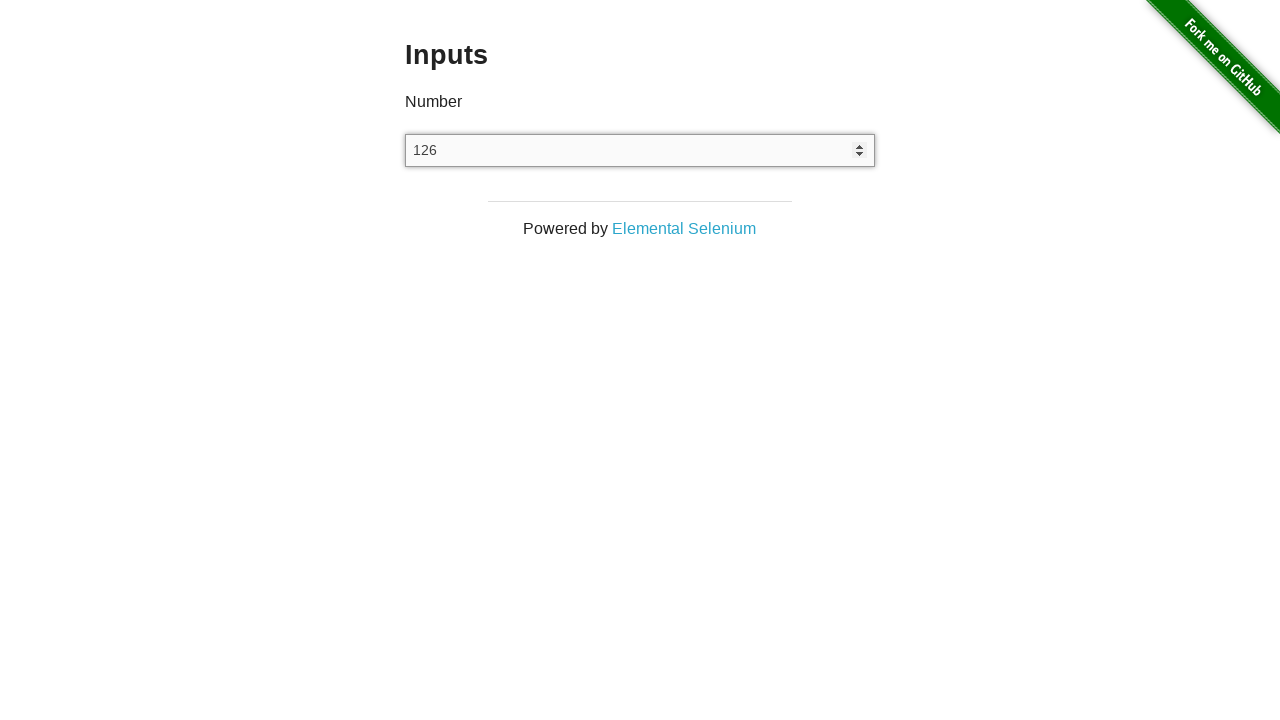

Pressed ArrowDown to decrement value from 126 to 125 on input
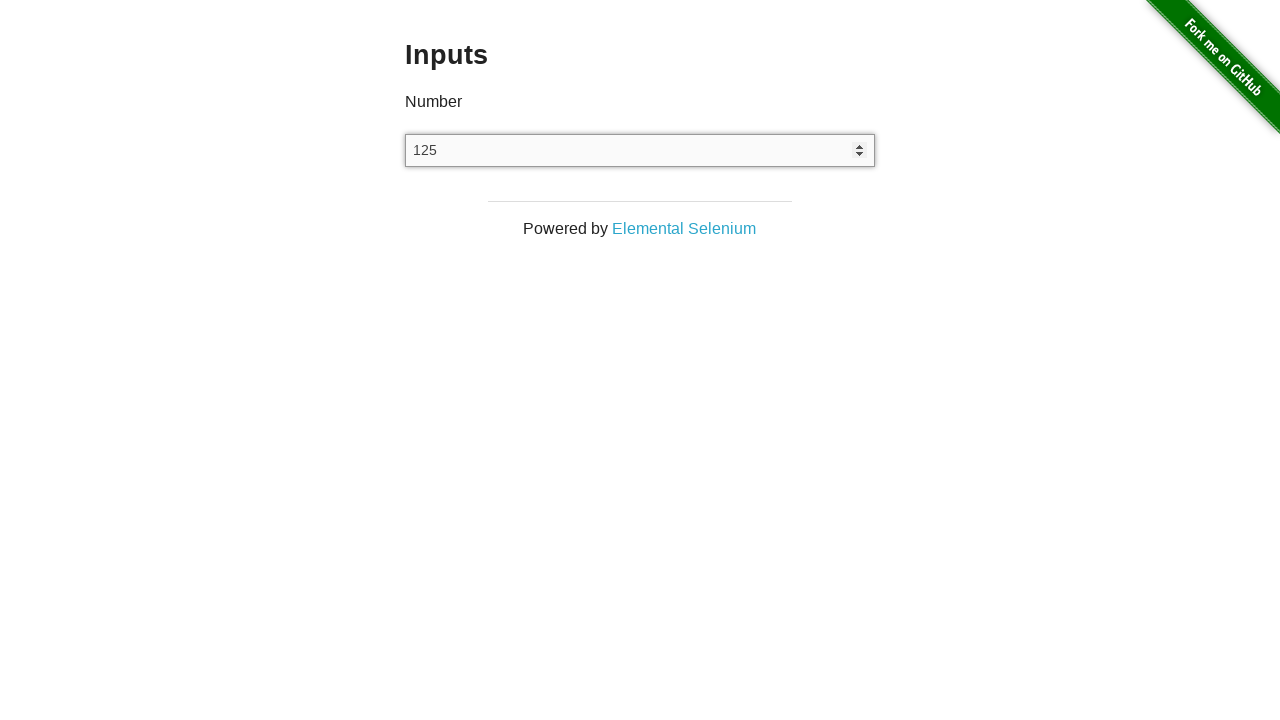

Cleared the input field on input
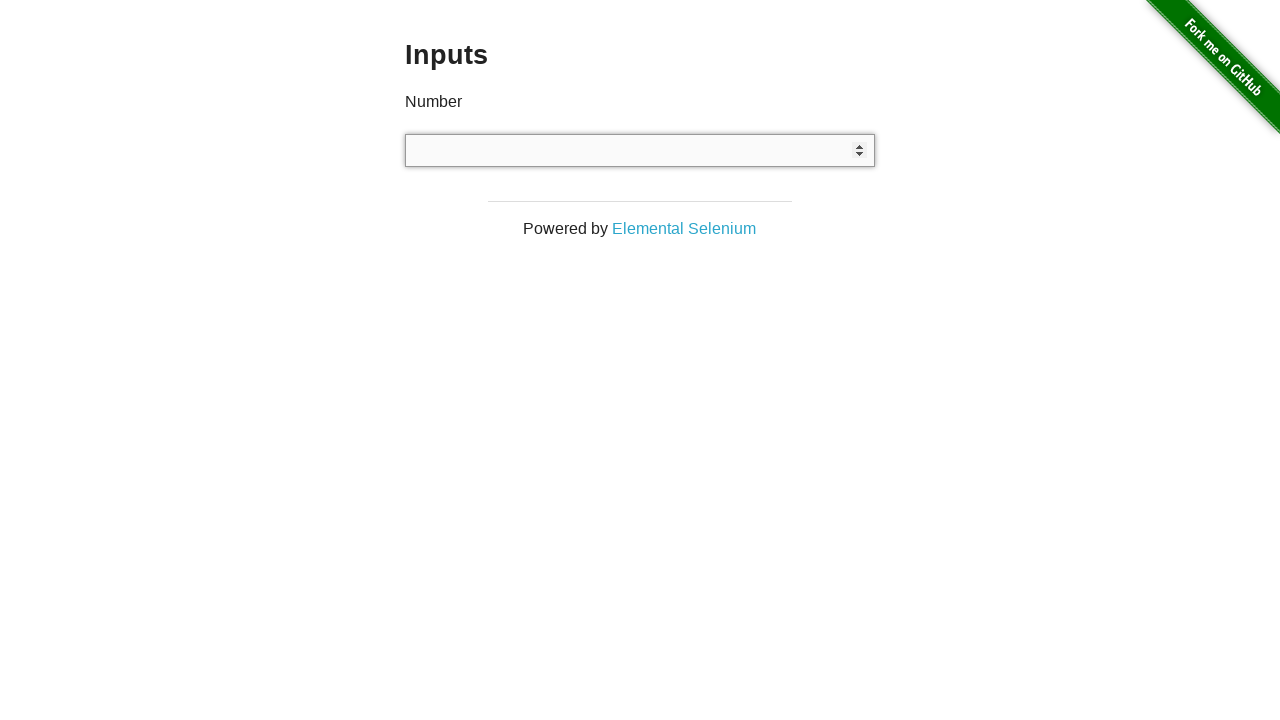

Typed scientific notation '1e2' (equals 100) into number input field on input
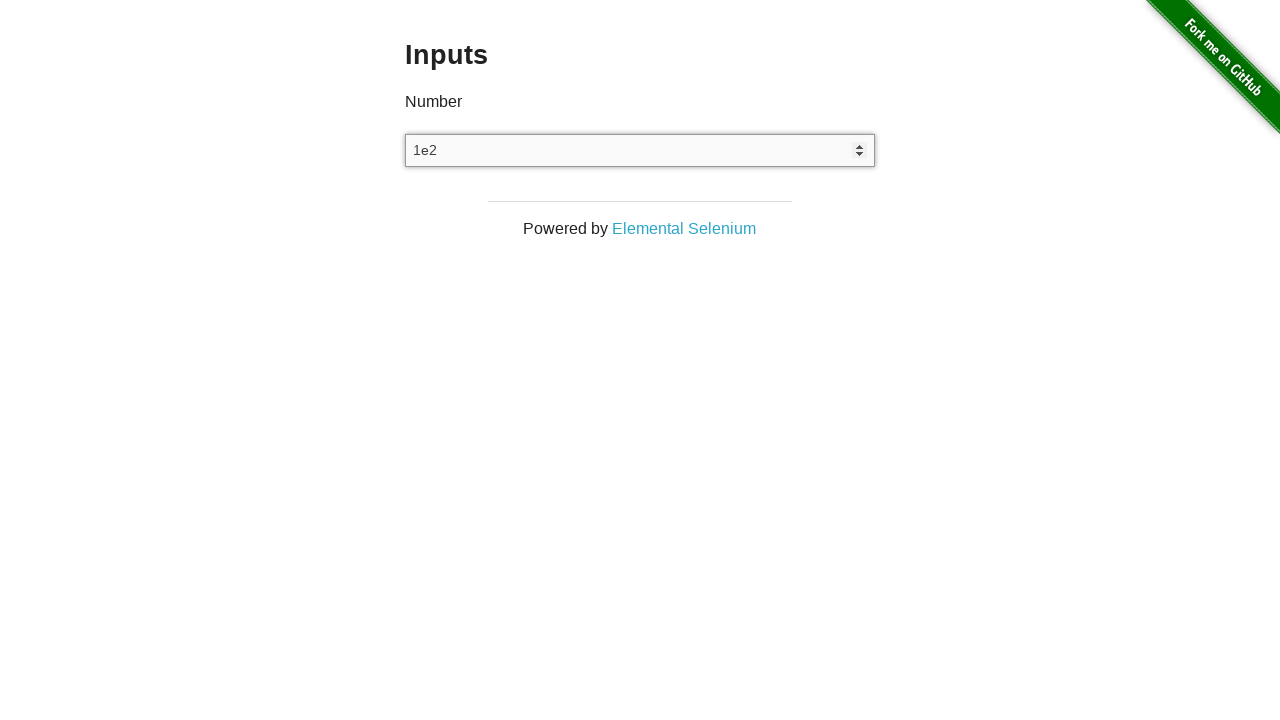

Pressed ArrowDown to decrement value from 100 to 99 (scientific notation handled) on input
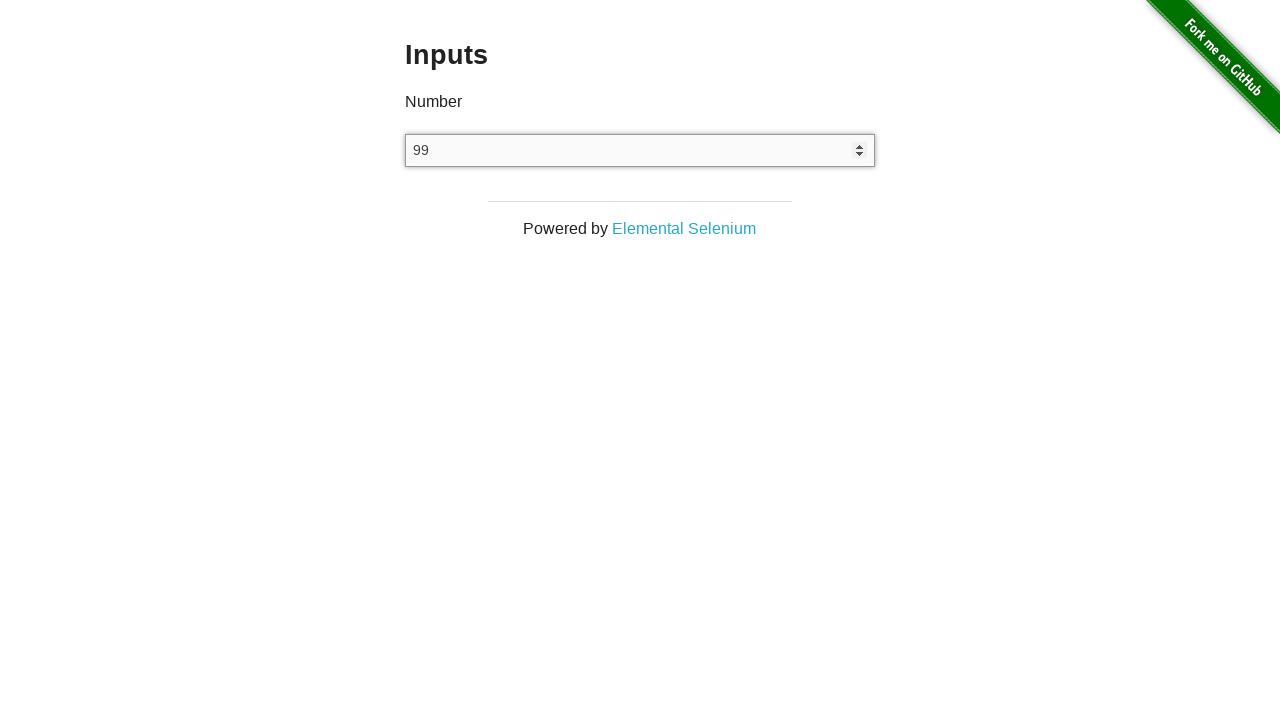

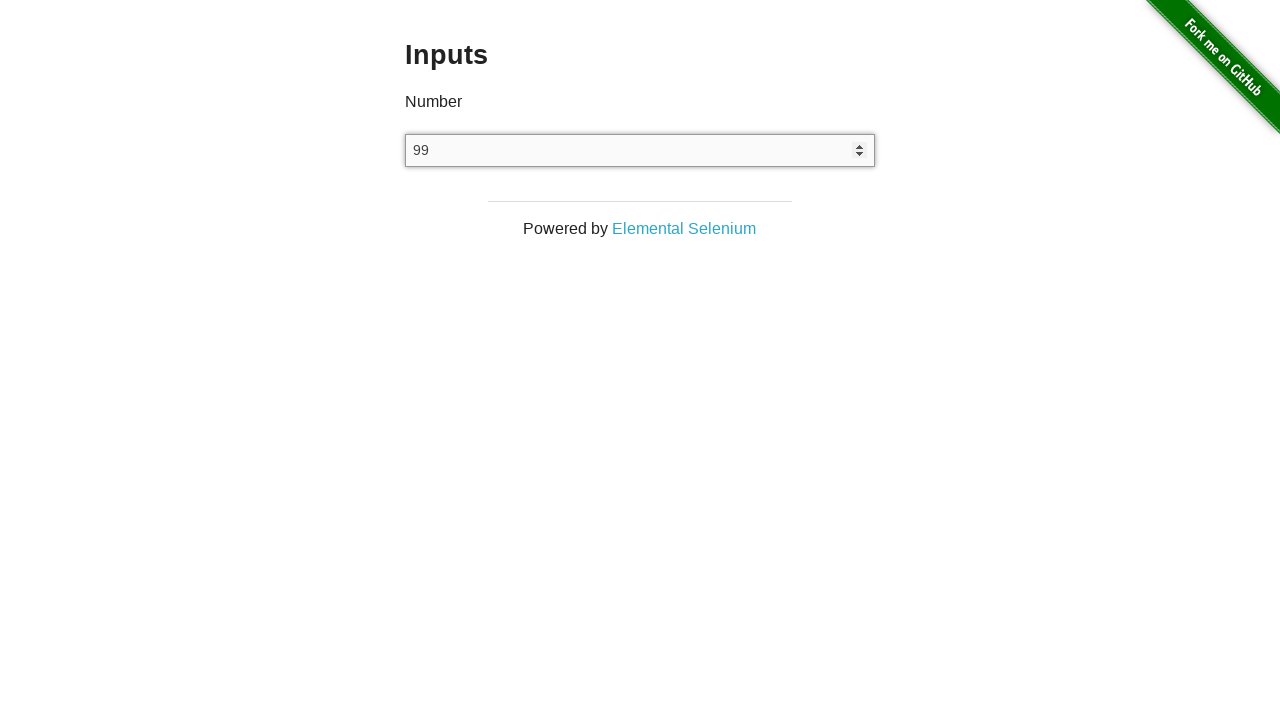